Tests dropdown selection functionality by navigating to a Tamil calendar website and selecting July (value "07") from the month dropdown menu.

Starting URL: https://www.tamildailycalendar.com/tamil_daily_calendar.php

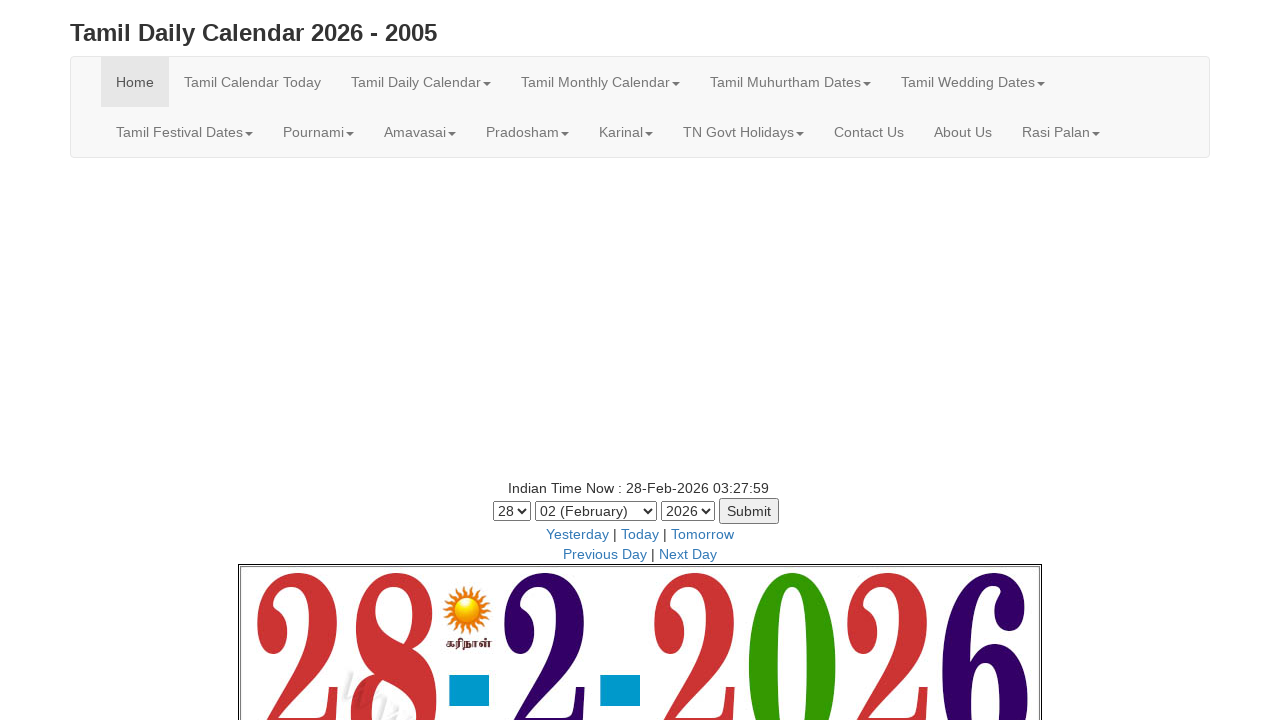

Navigated to Tamil daily calendar website
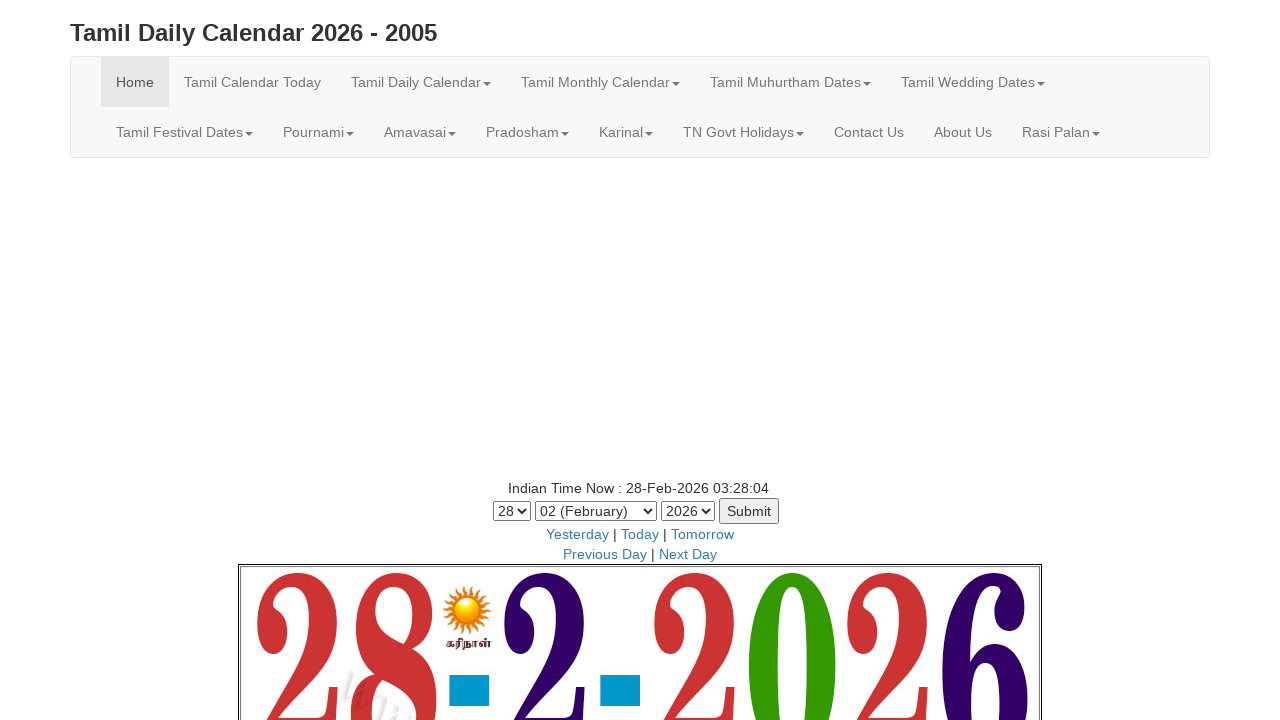

Month dropdown selector became available
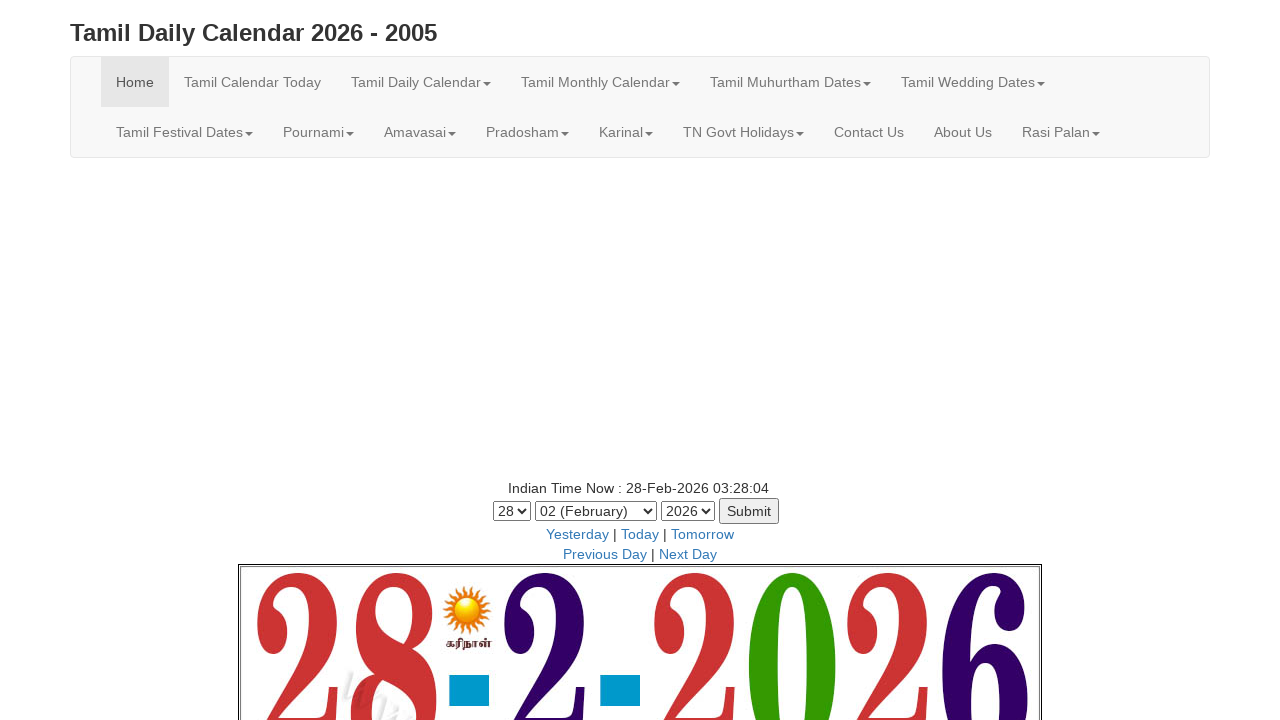

Selected July (value '07') from the month dropdown on #month
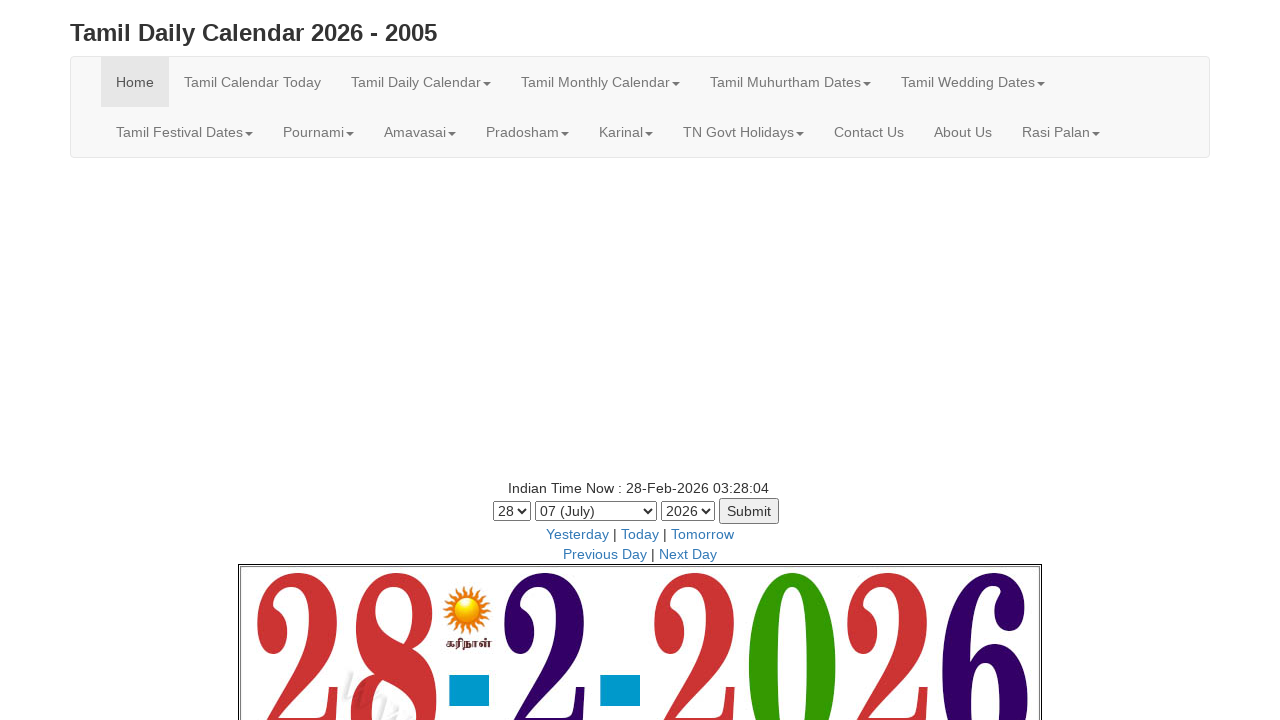

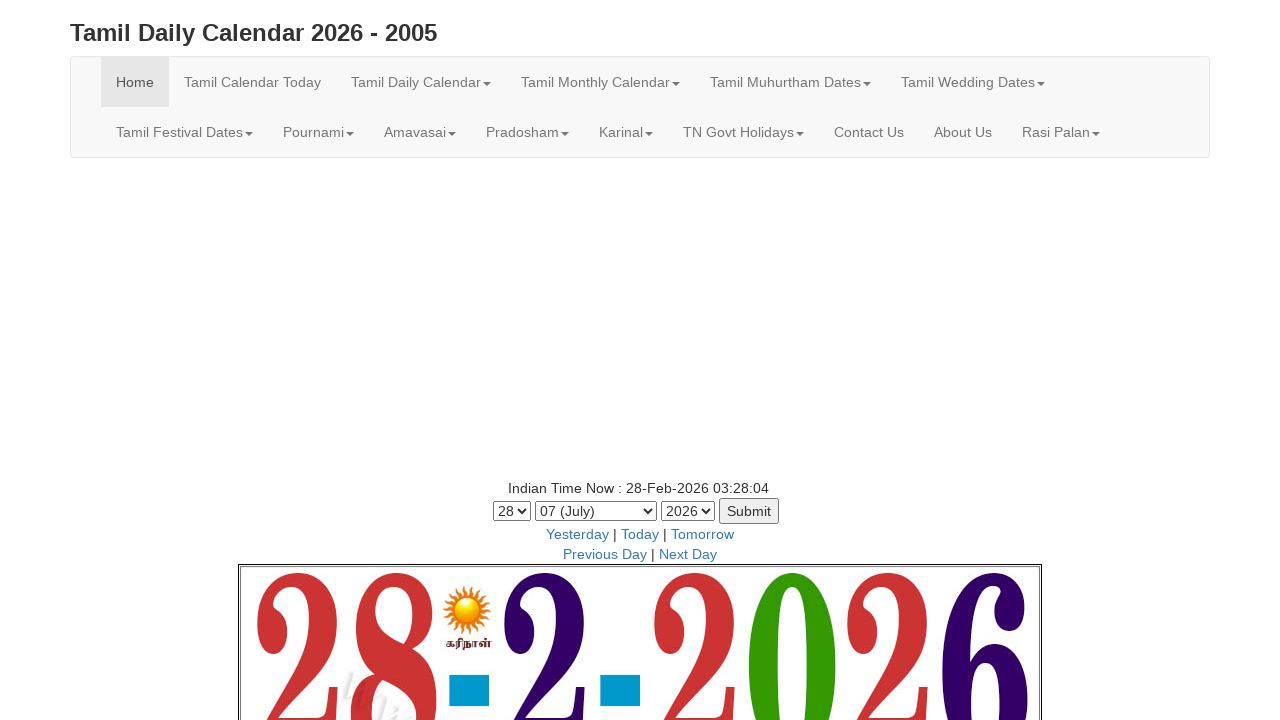